Tests jQuery UI drag and drop functionality by dragging an element and dropping it onto a target element within an iframe

Starting URL: https://jqueryui.com/droppable/

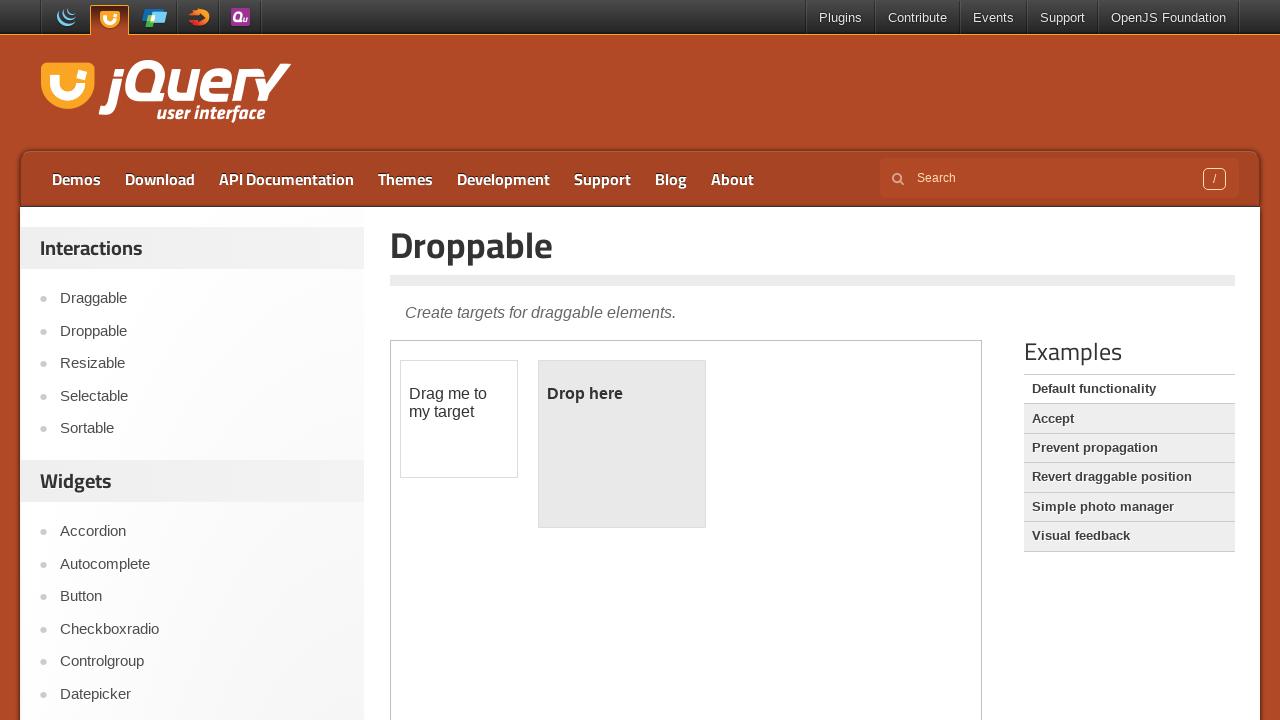

Located the first iframe containing the jQuery UI demo
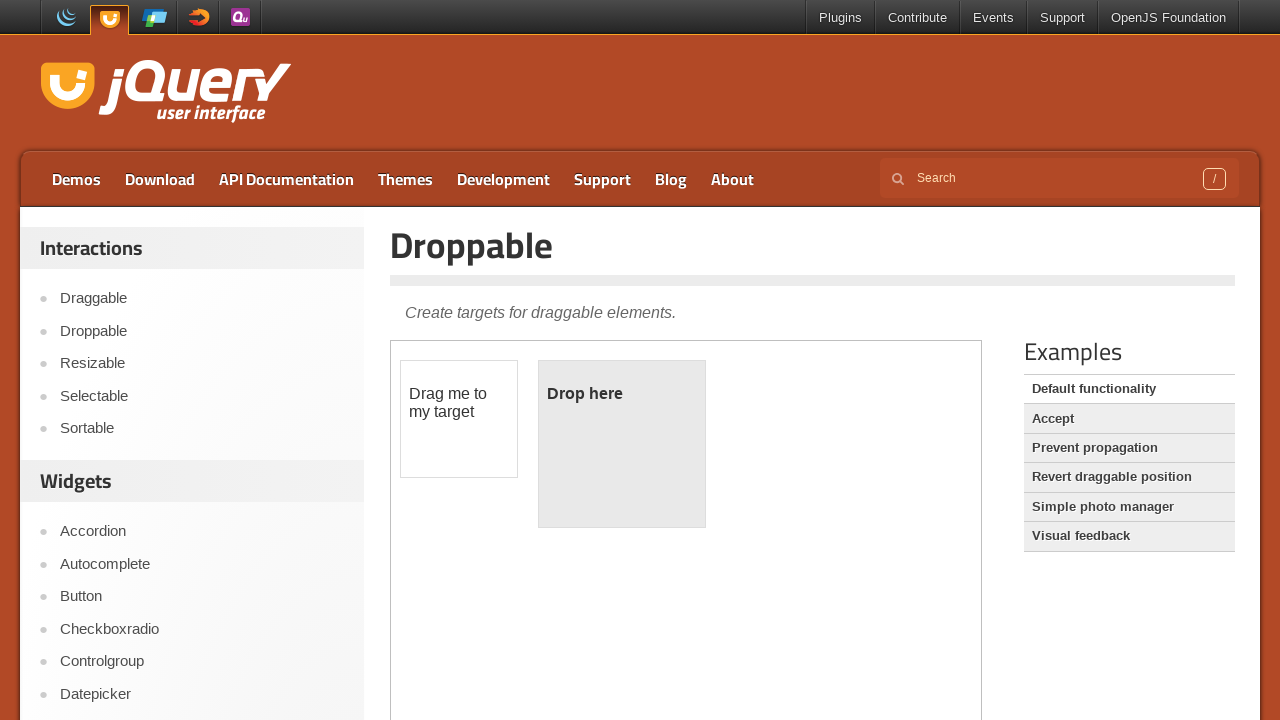

Located the draggable element with id 'draggable'
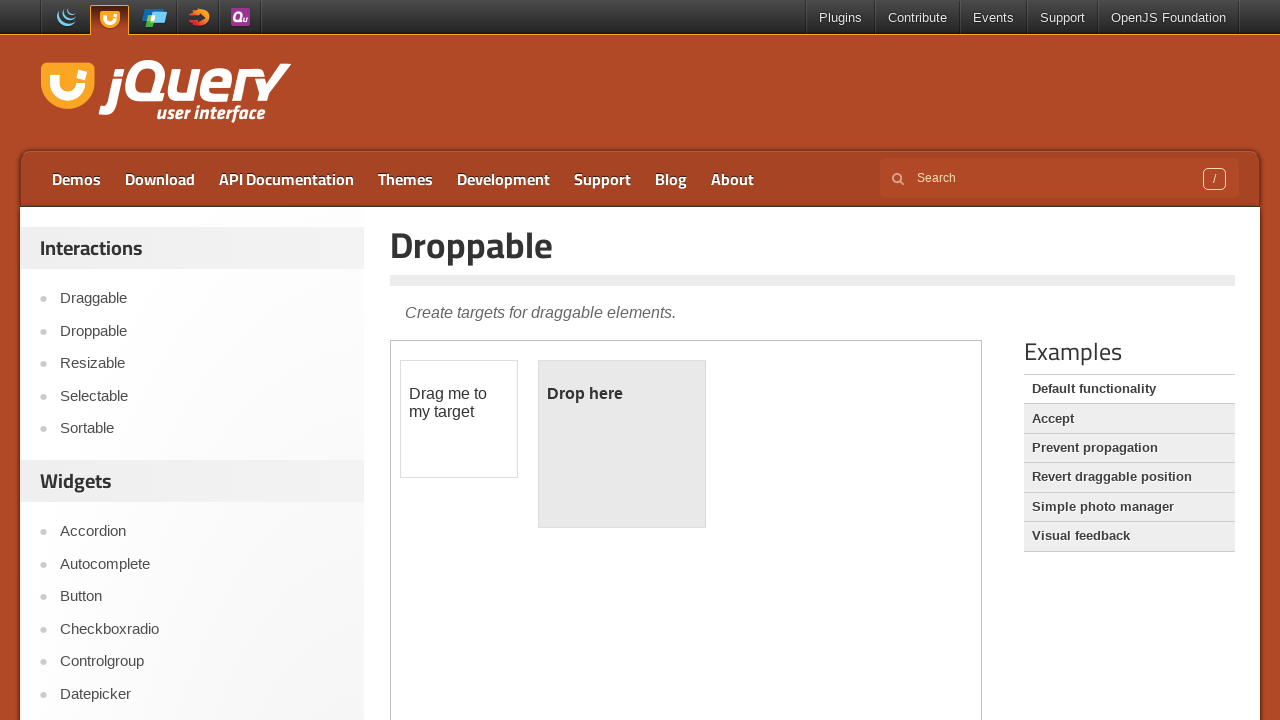

Located the droppable target element with id 'droppable'
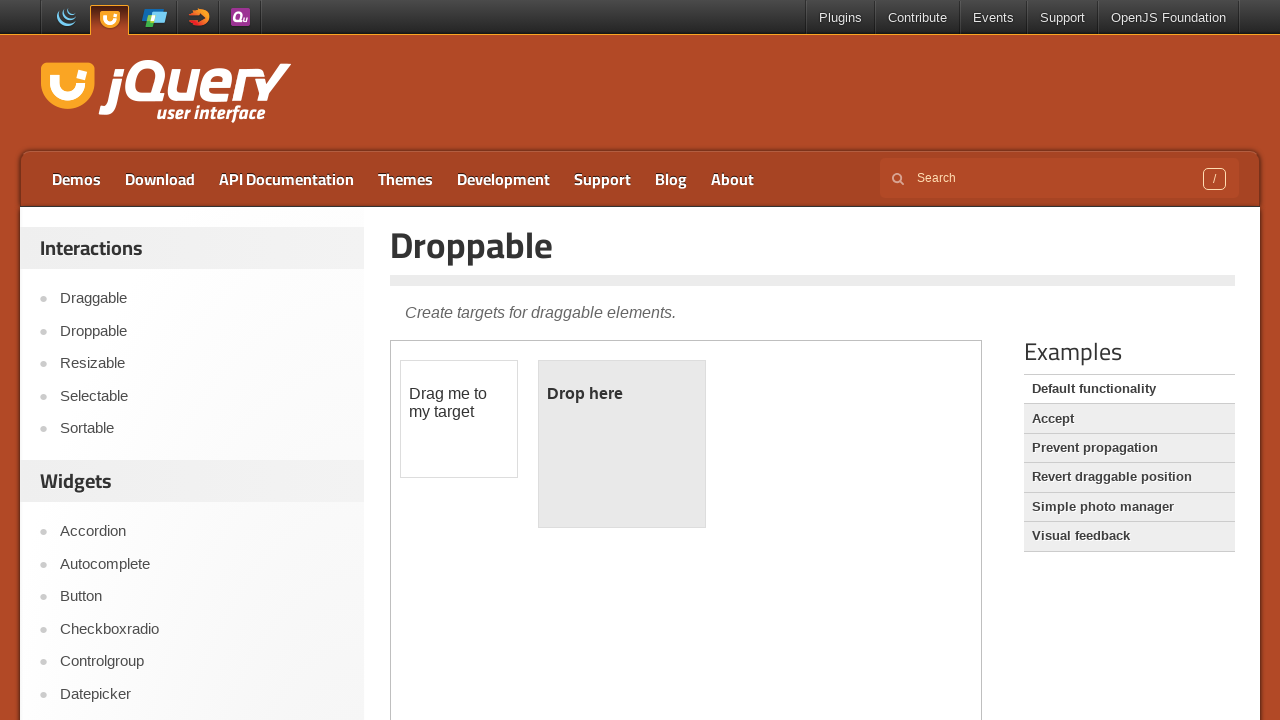

Dragged the draggable element and dropped it onto the droppable target at (622, 444)
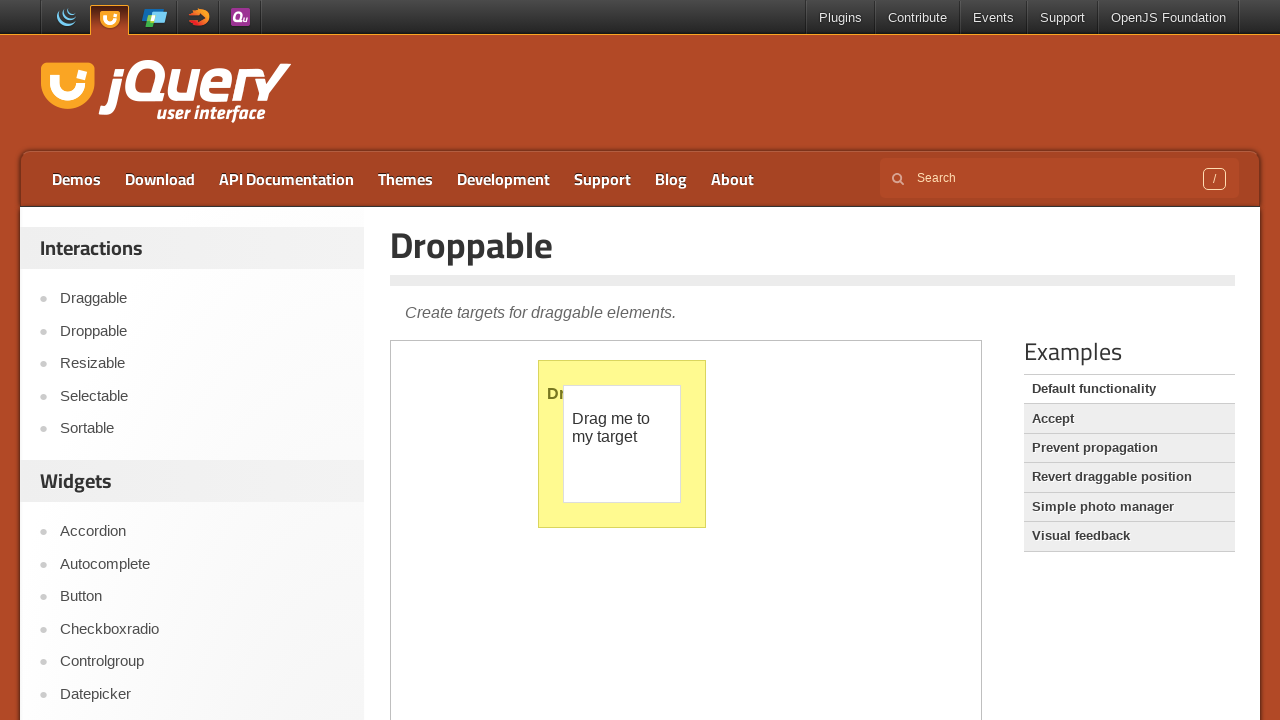

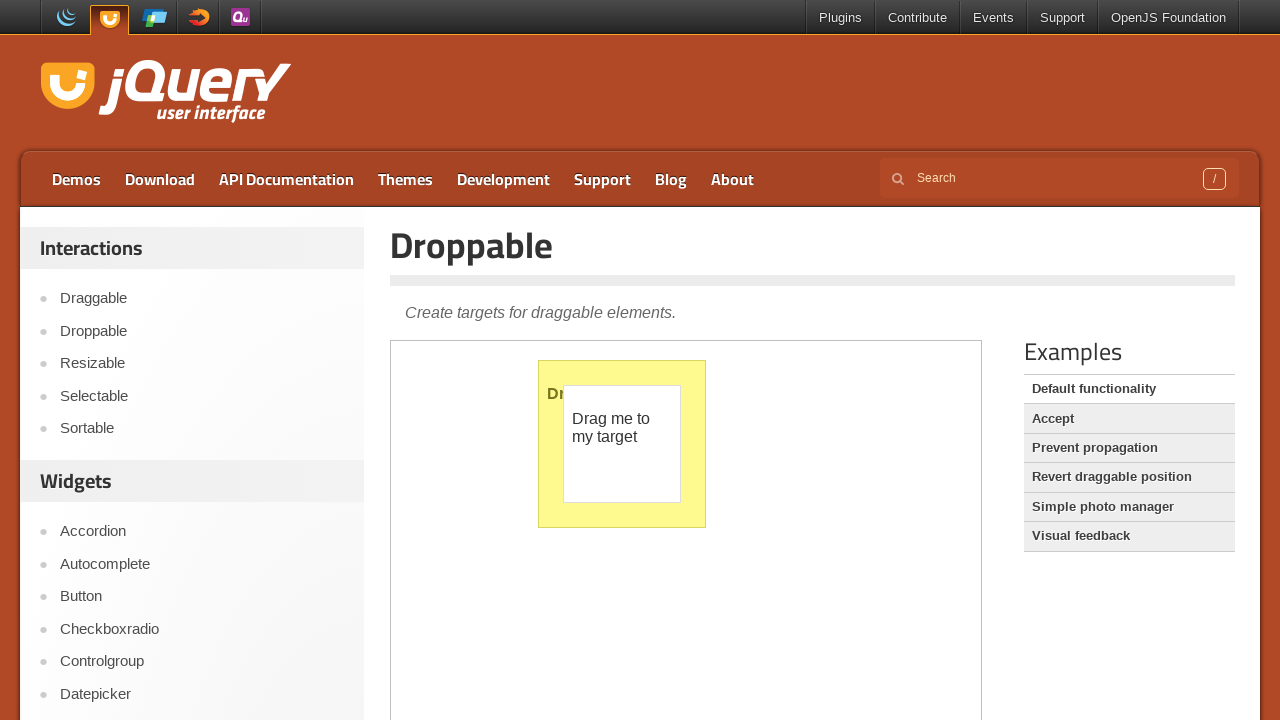